Tests that the counter displays the current number of todo items

Starting URL: https://demo.playwright.dev/todomvc

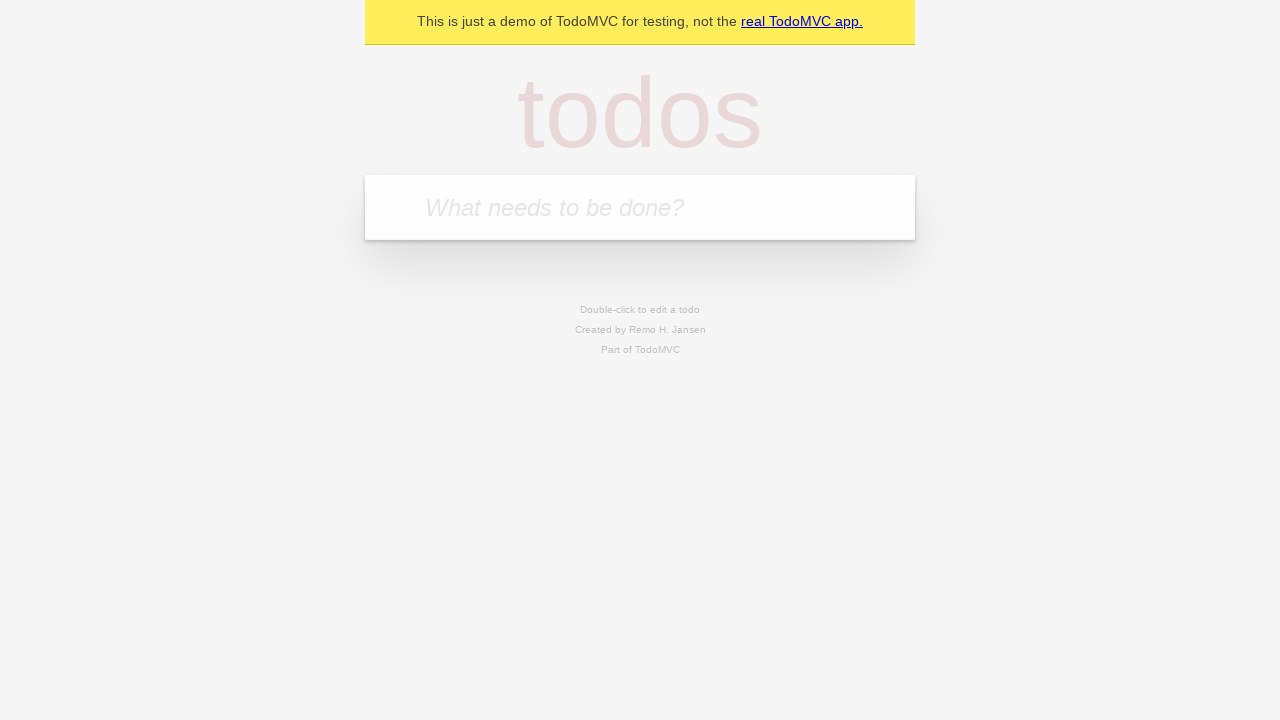

Located the 'What needs to be done?' input field
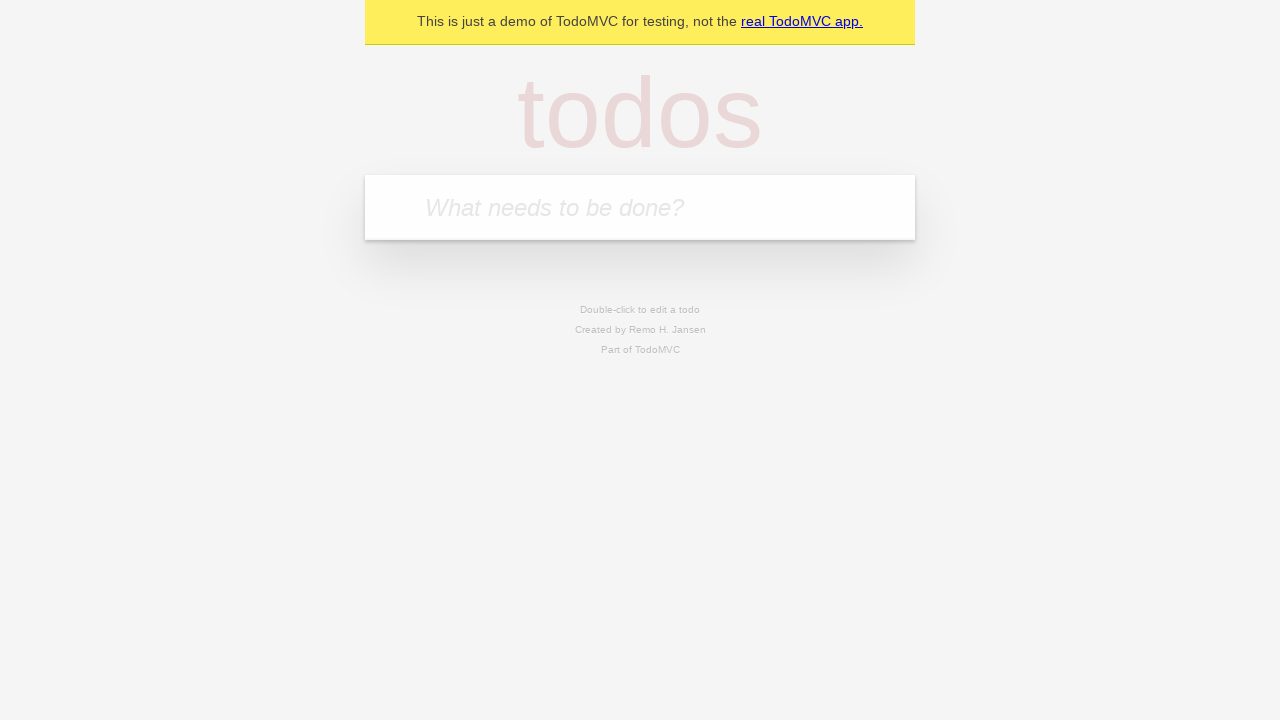

Filled input with 'buy some cheese' on internal:attr=[placeholder="What needs to be done?"i]
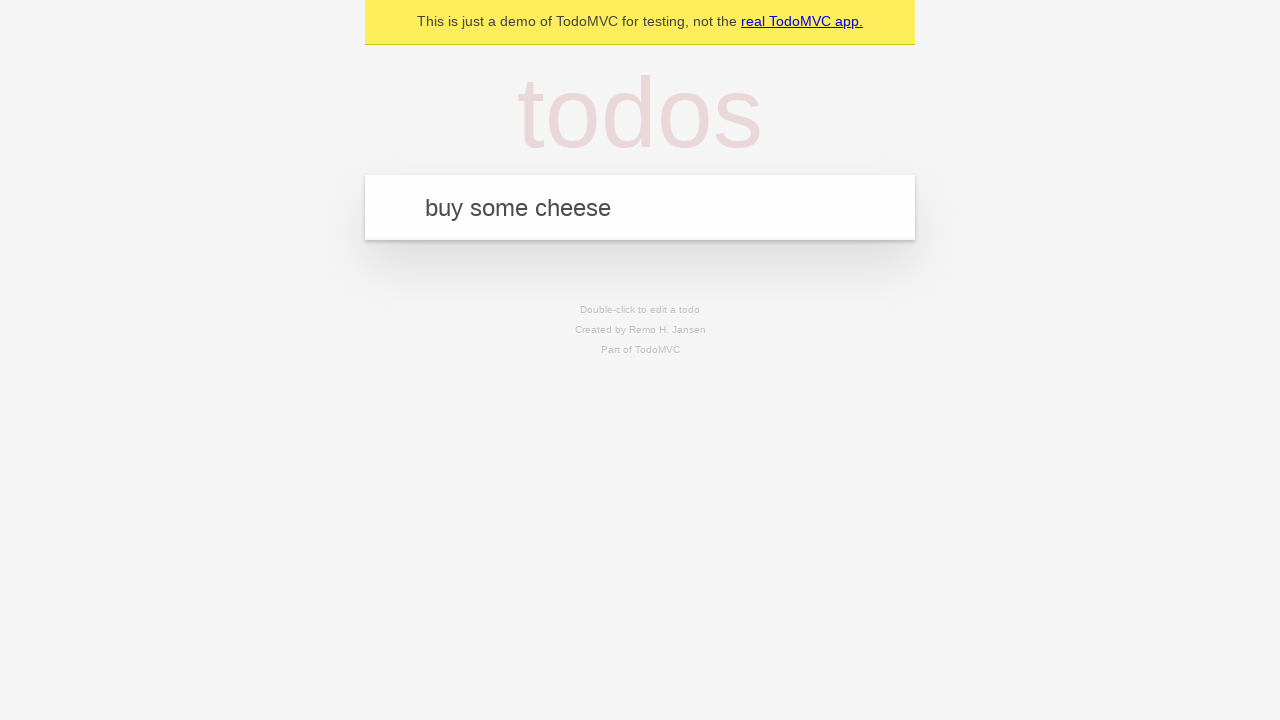

Pressed Enter to add first todo item on internal:attr=[placeholder="What needs to be done?"i]
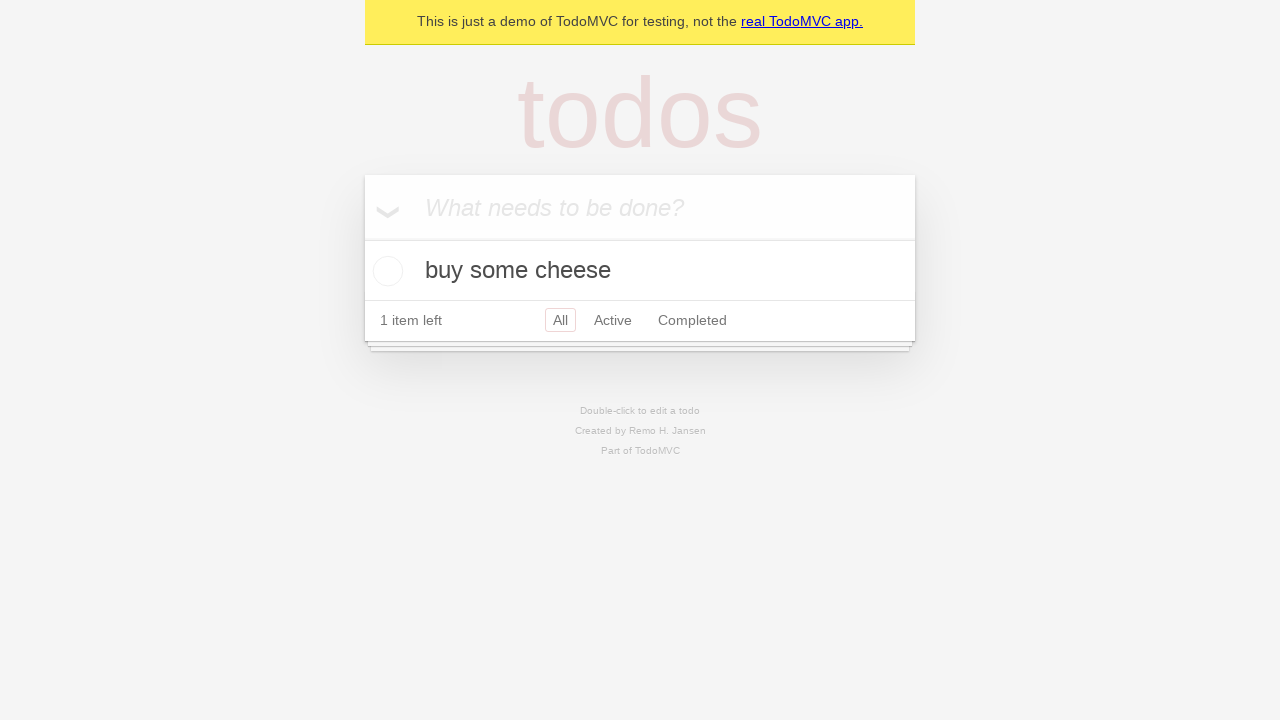

Todo counter element appeared after adding first item
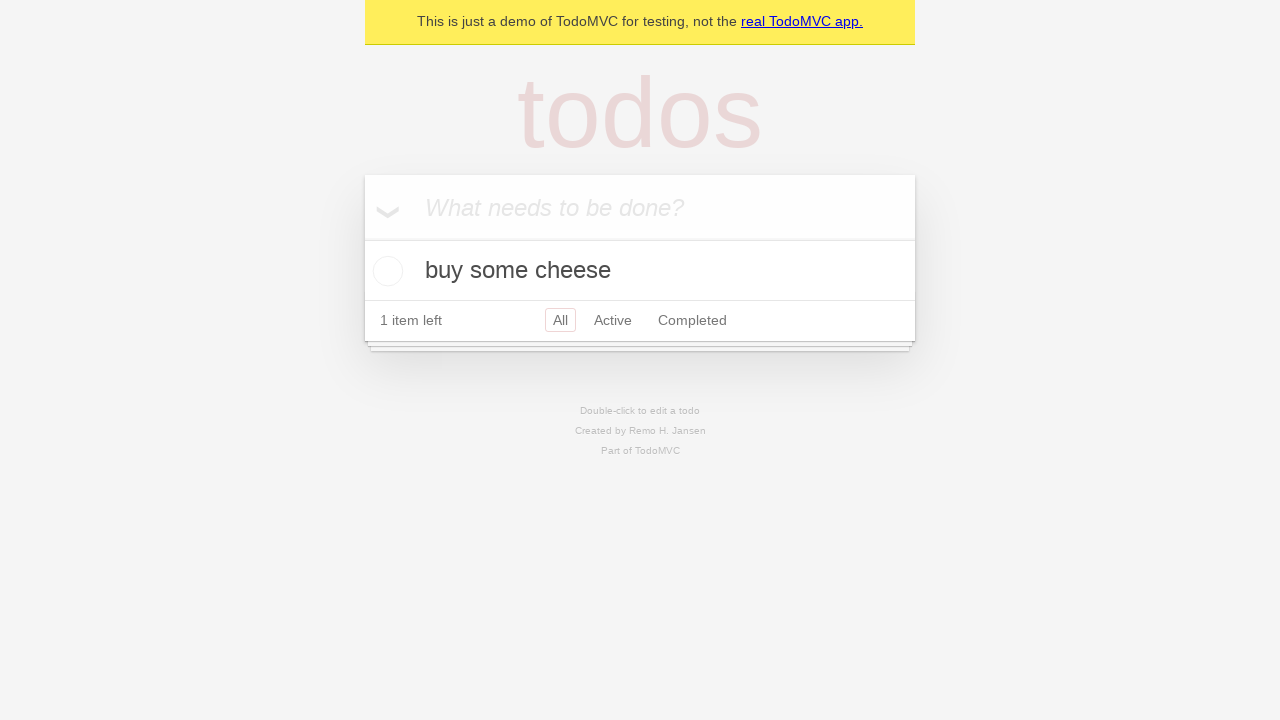

Filled input with 'feed the cat' on internal:attr=[placeholder="What needs to be done?"i]
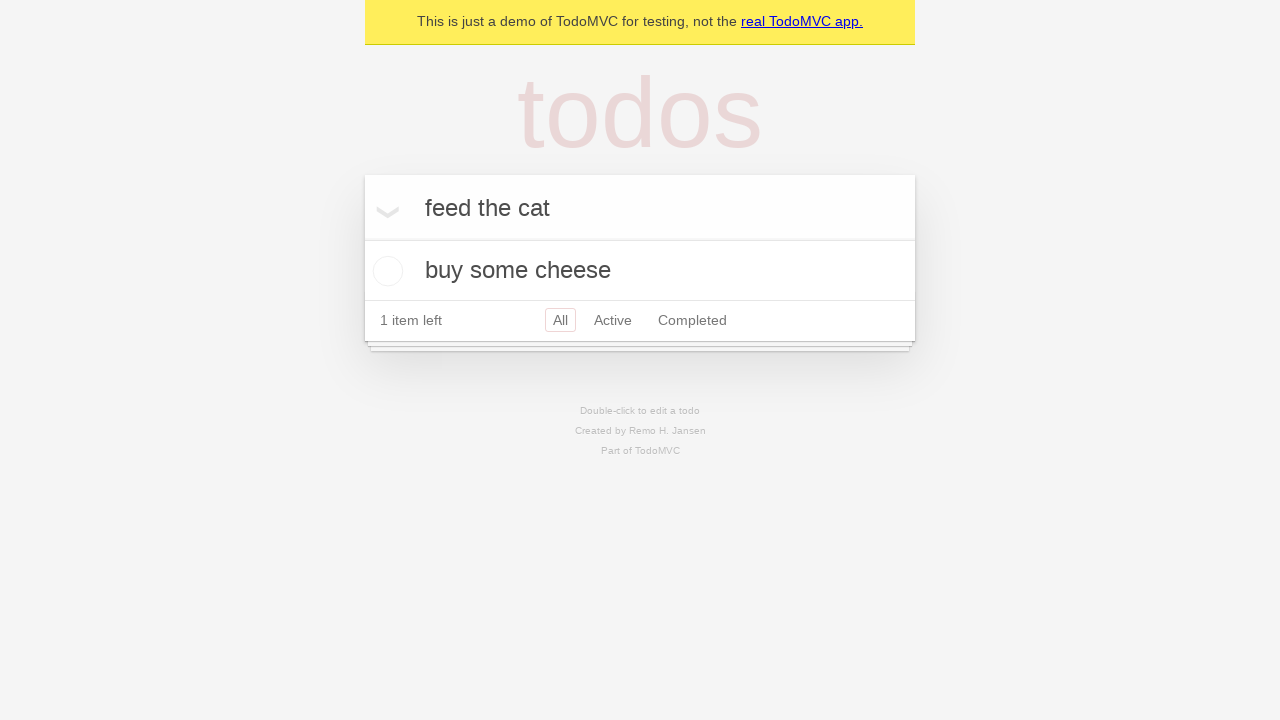

Pressed Enter to add second todo item on internal:attr=[placeholder="What needs to be done?"i]
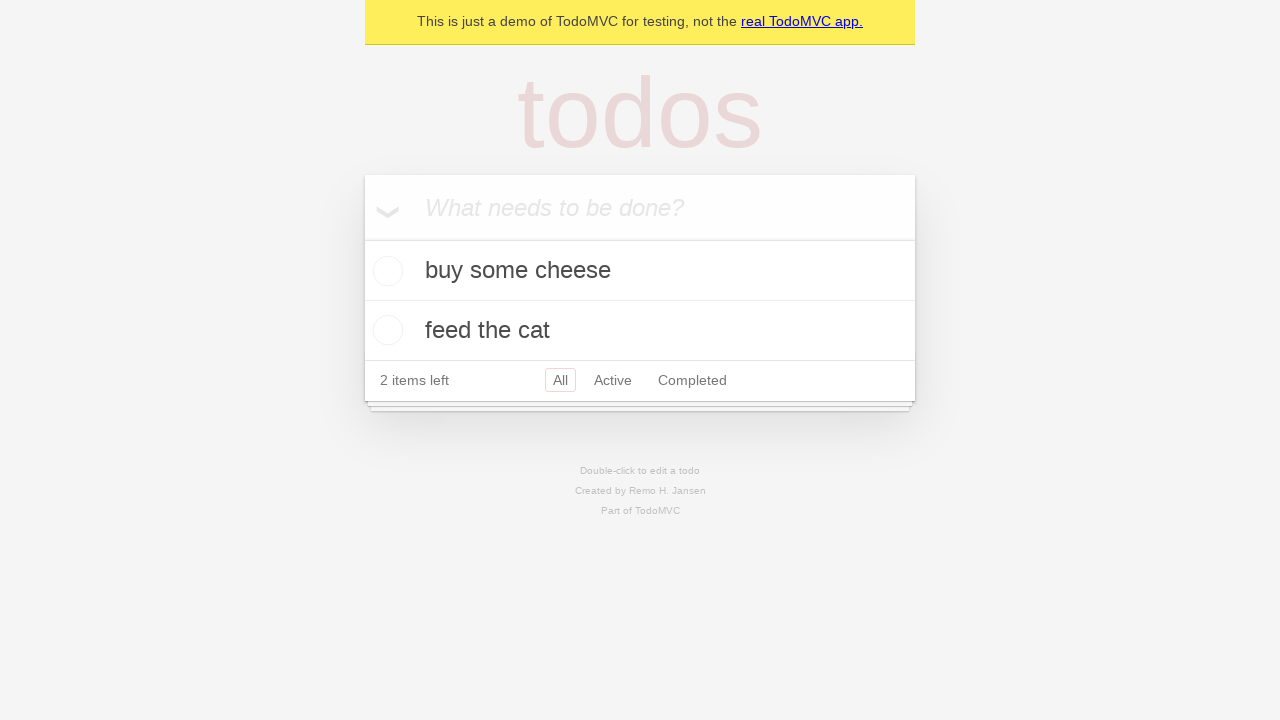

Waited 300ms for counter to update with second item
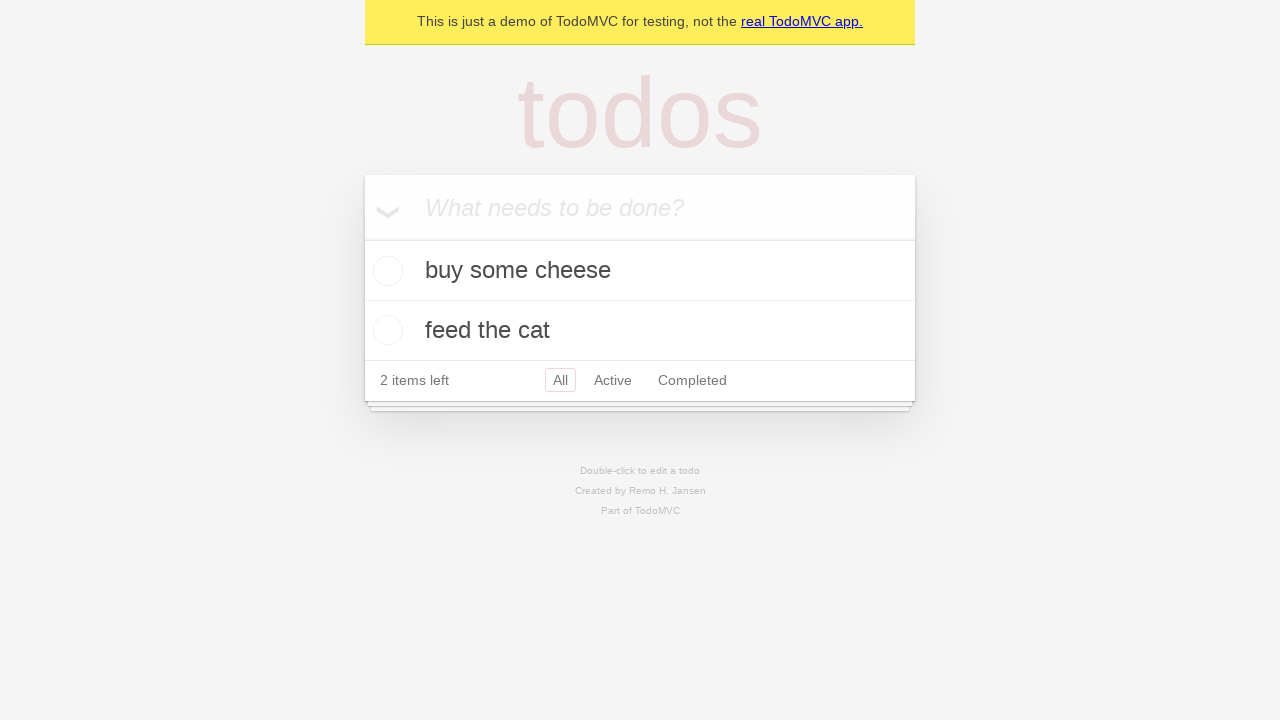

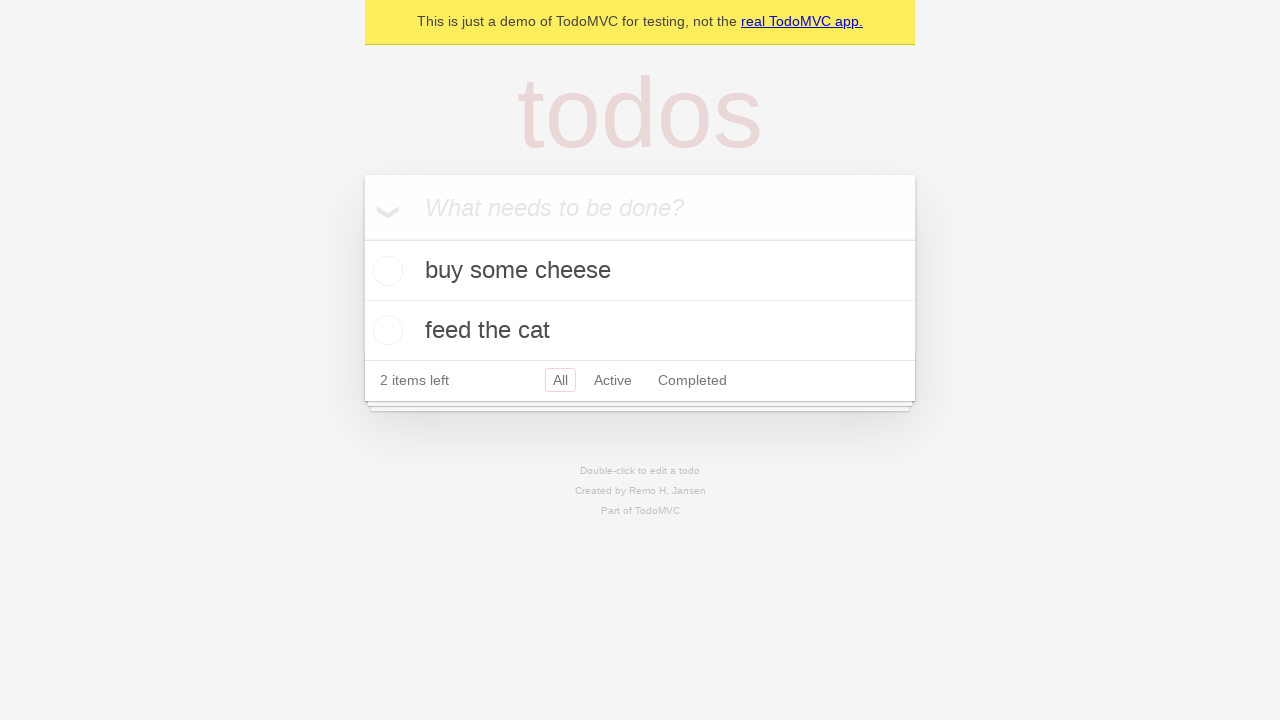